Tests static dropdown selection functionality by selecting an option from a dropdown menu

Starting URL: https://rahulshettyacademy.com/AutomationPractice/

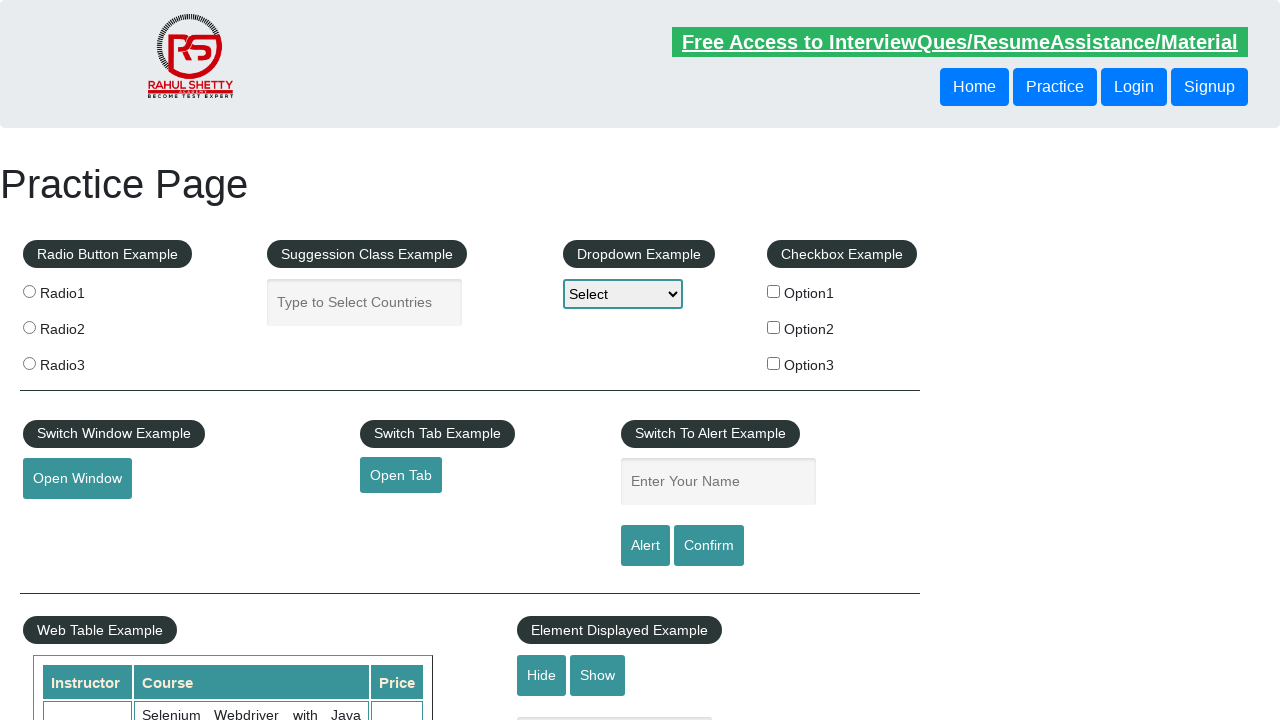

Selected 'Option1' from static dropdown menu on #dropdown-class-example
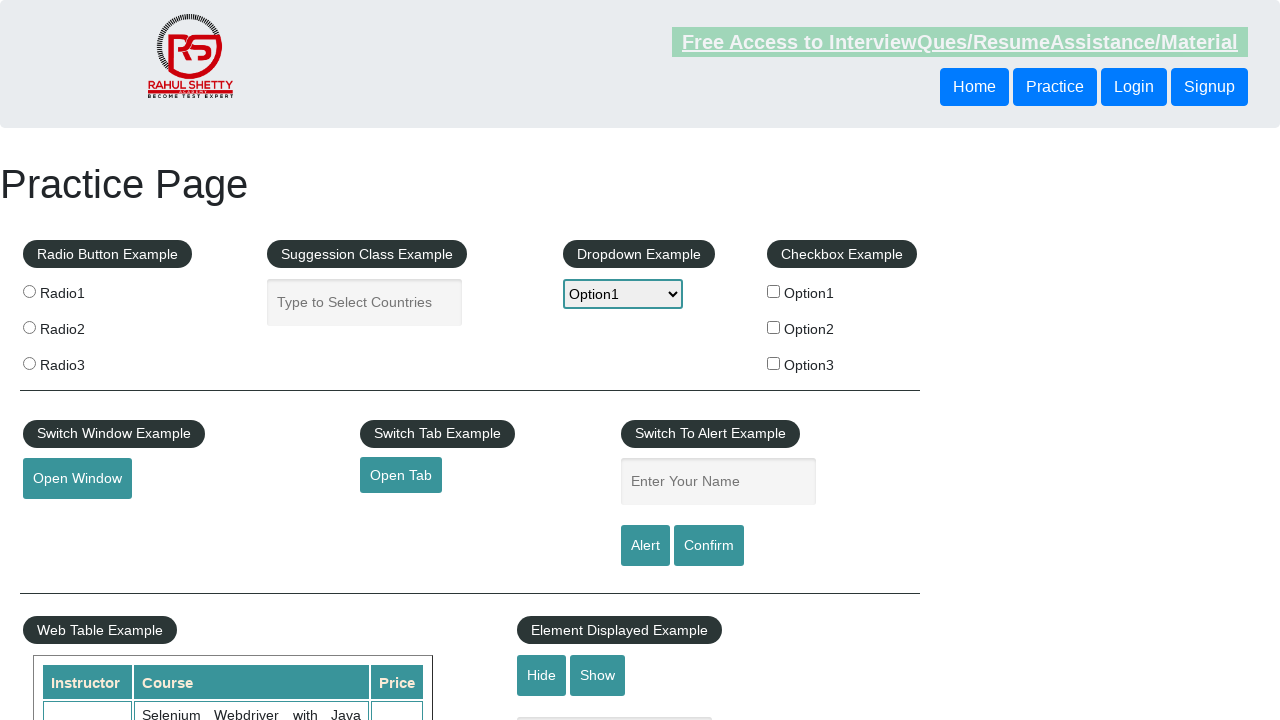

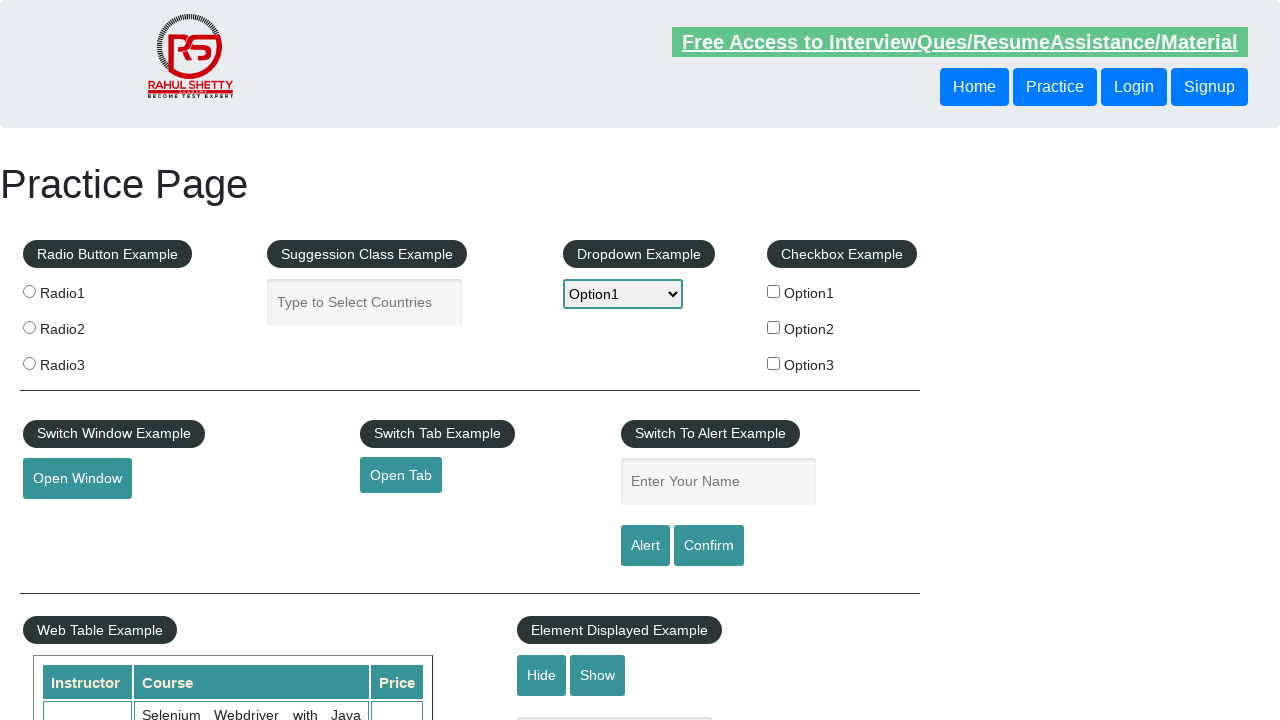